Tests dynamic content loading by navigating to Example 2, clicking the Start button, and waiting for the "Hello World!" text to appear after the loading completes.

Starting URL: https://the-internet.herokuapp.com/dynamic_loading

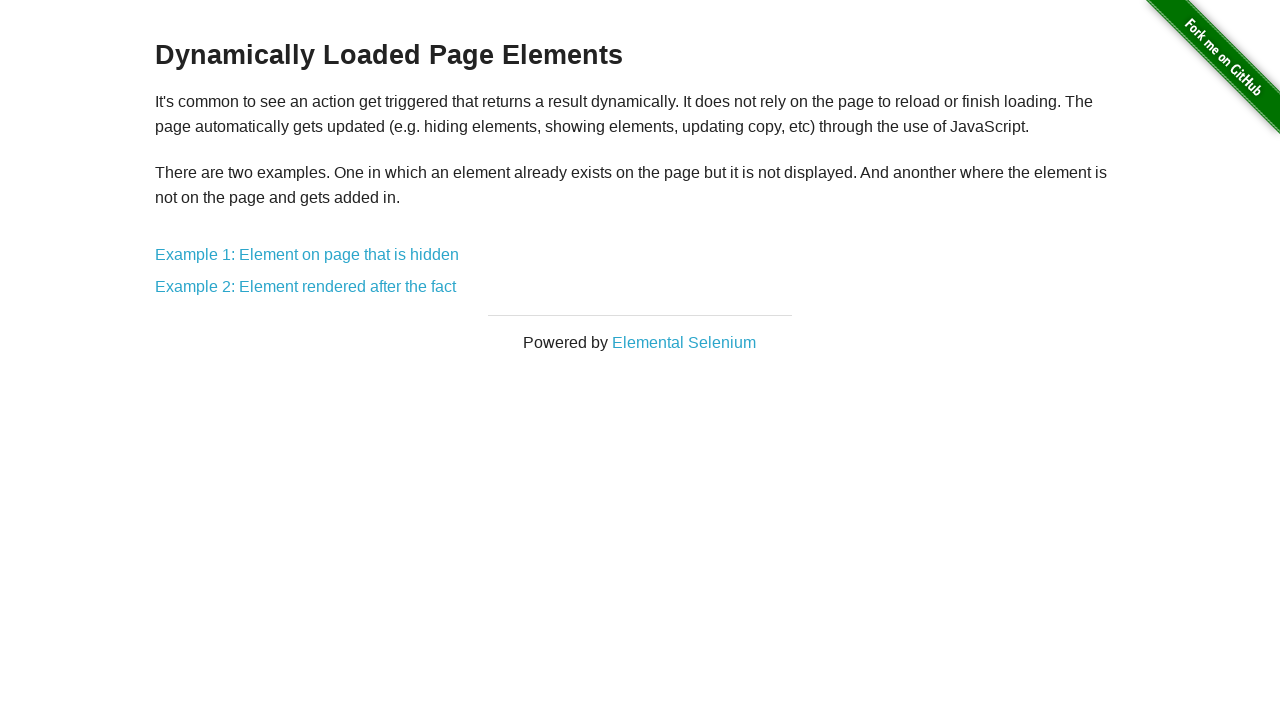

Clicked on Example 2 link for element rendered after the fact at (306, 287) on xpath=//a[starts-with(text(),'Example 2: Element')]
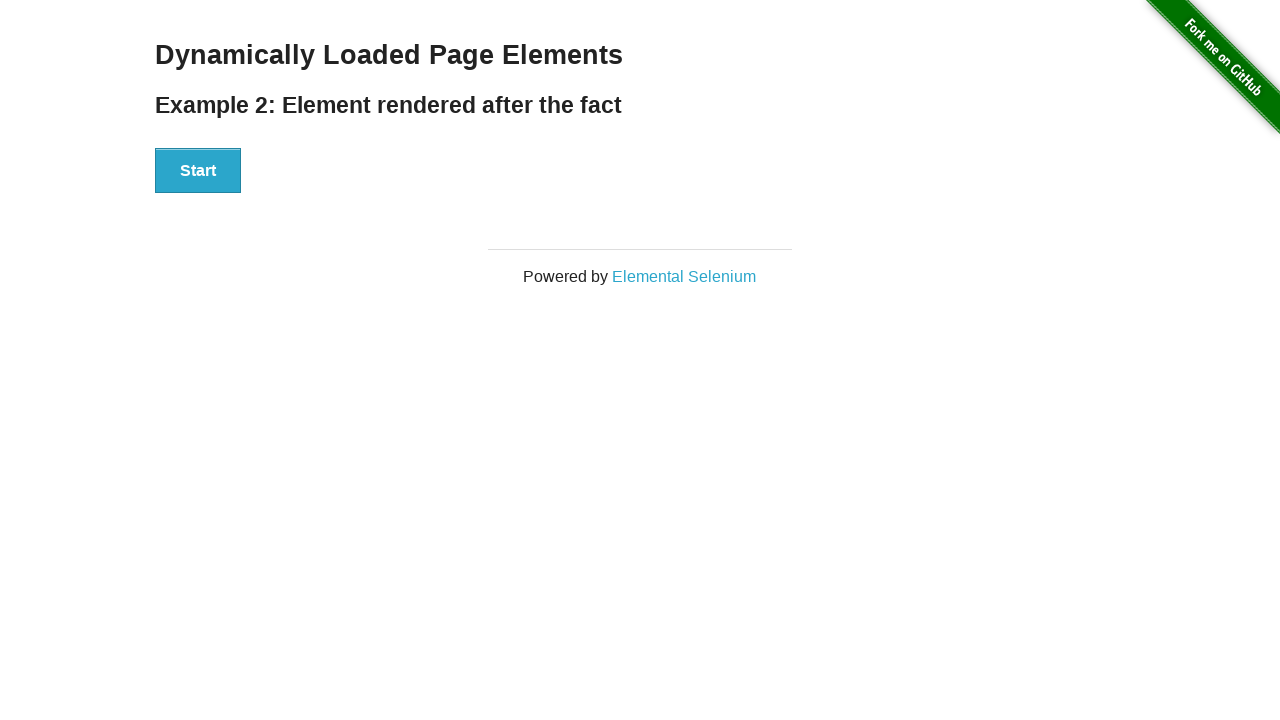

Clicked the Start button to begin dynamic loading at (198, 171) on xpath=//button[text()='Start']
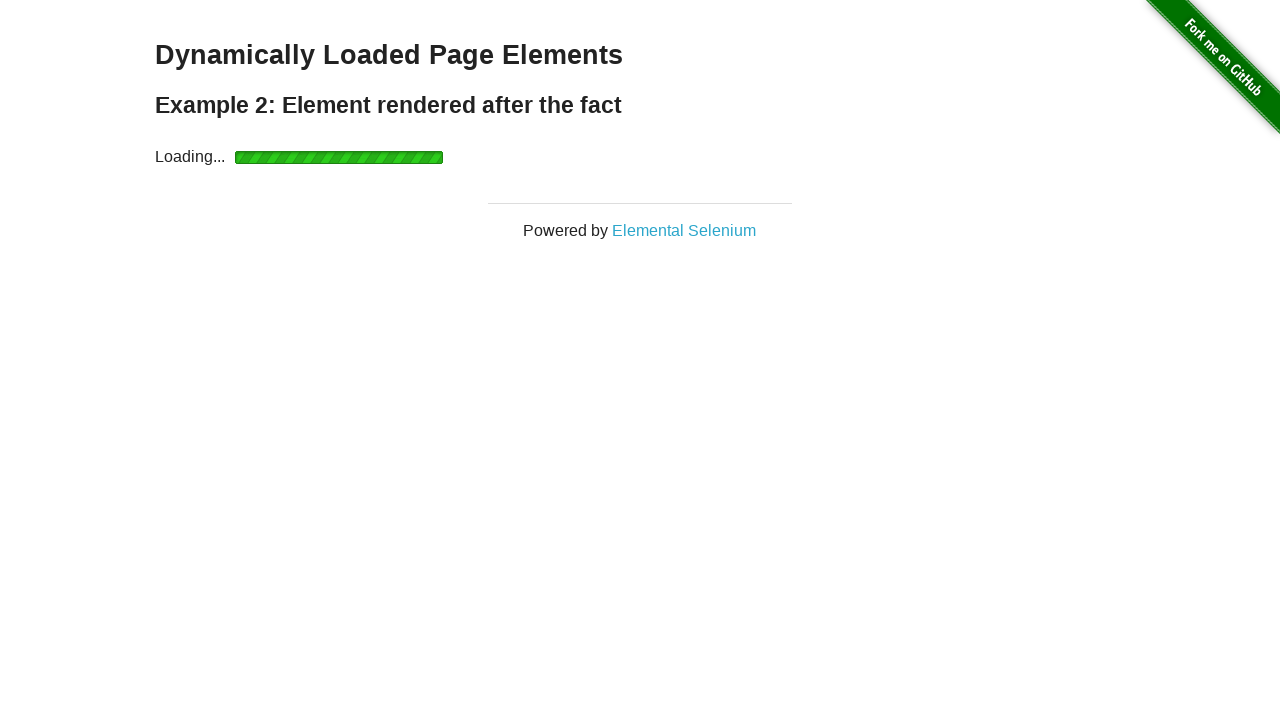

Waited for 'Hello World!' text to appear after dynamic loading completed
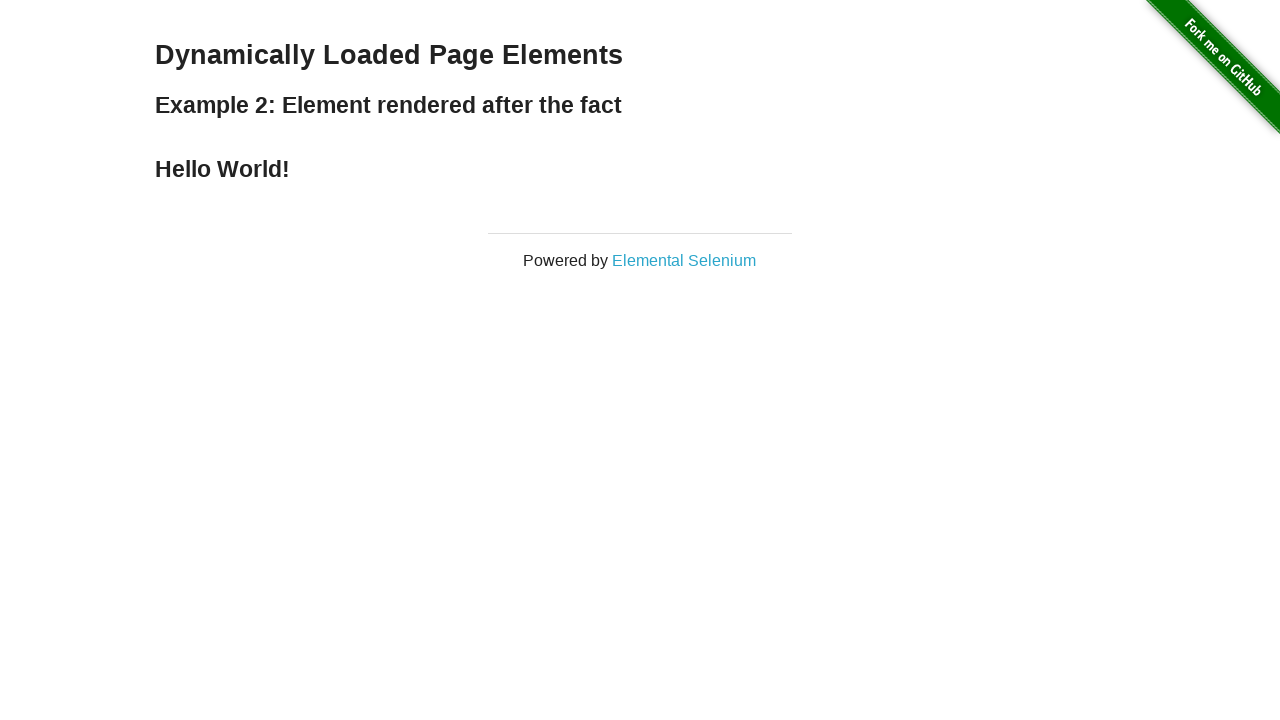

Located the 'Hello World!' element
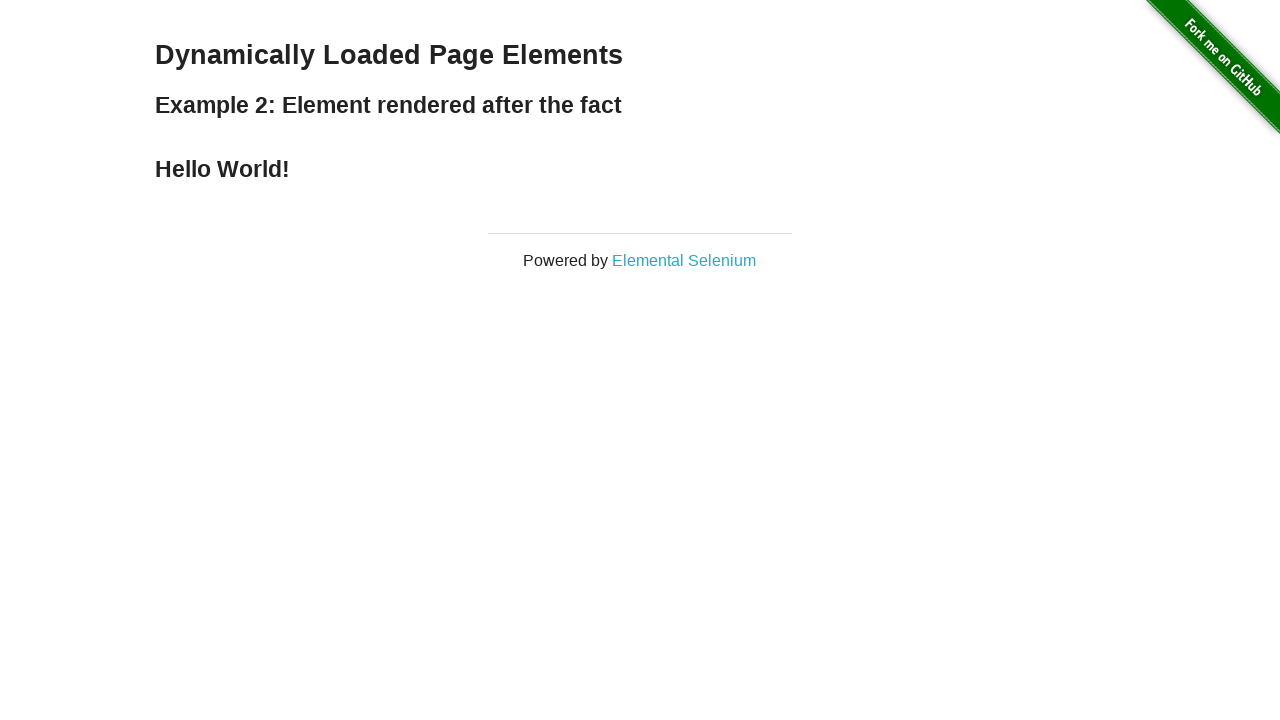

Verified that the element text content equals 'Hello World!'
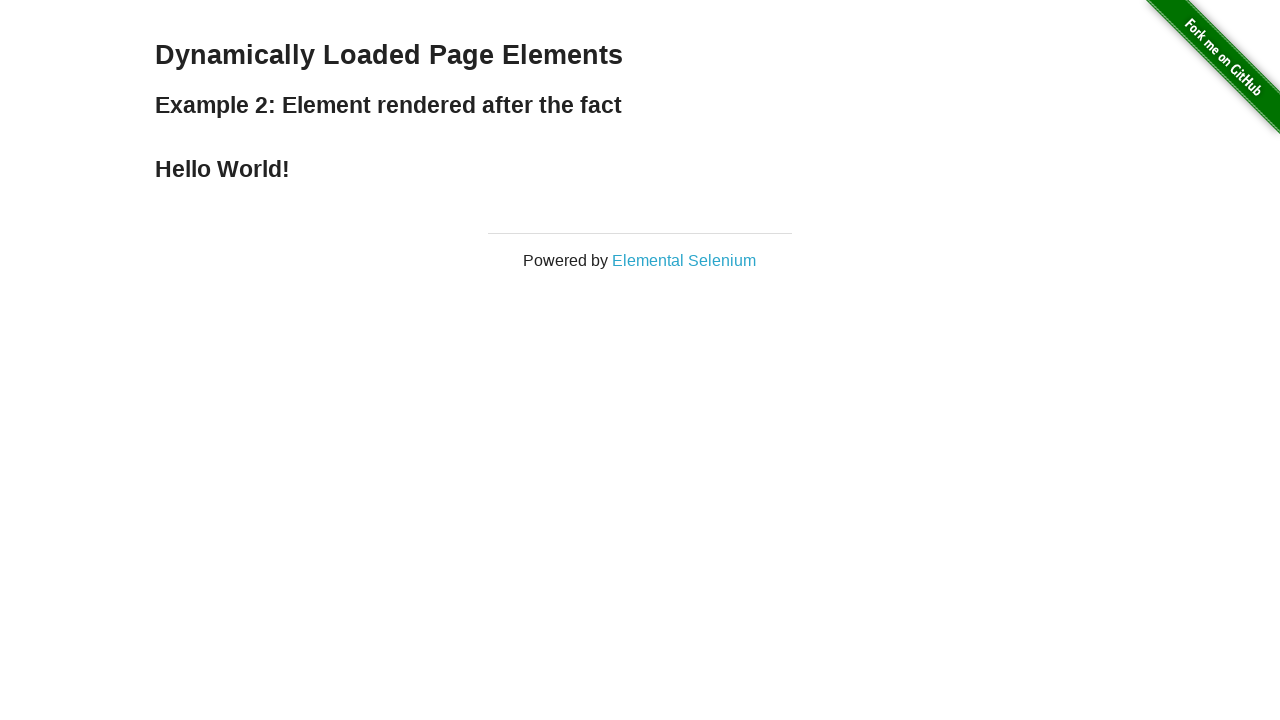

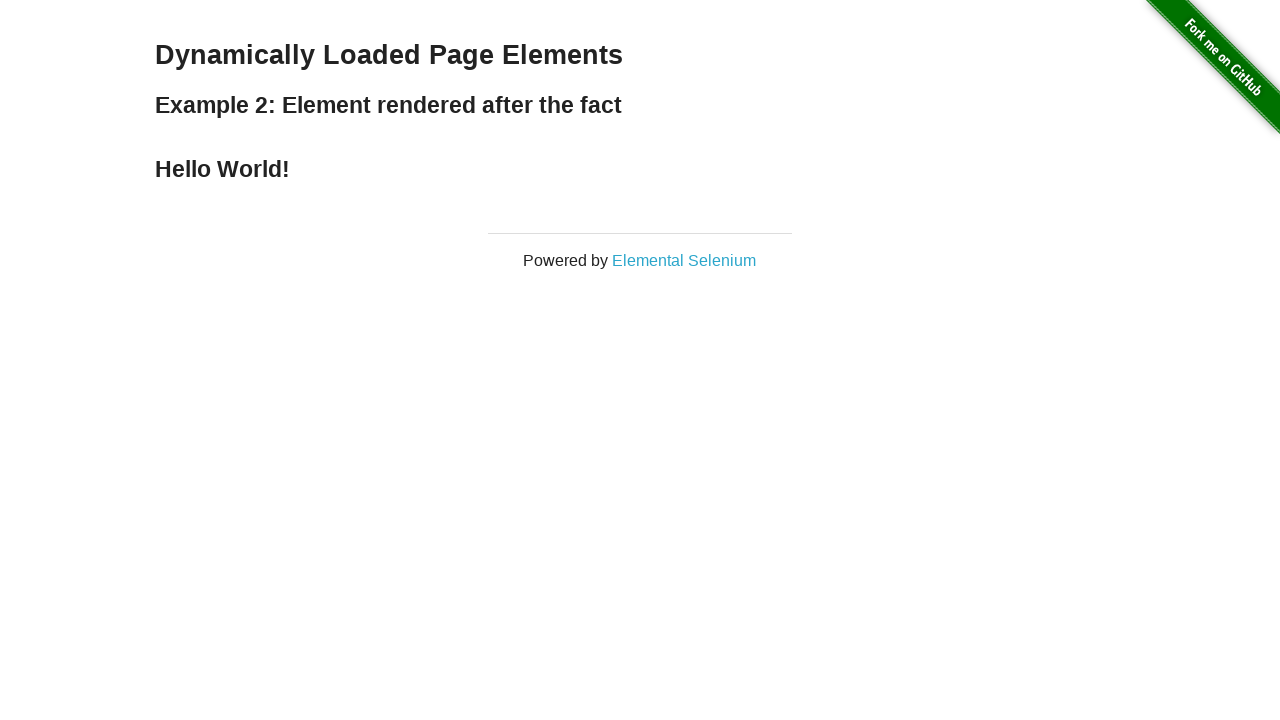